Tests dynamic page loading by clicking a Start button, waiting for a loading bar to complete, and verifying that the "Hello World" finish text appears on the page.

Starting URL: http://the-internet.herokuapp.com/dynamic_loading/2

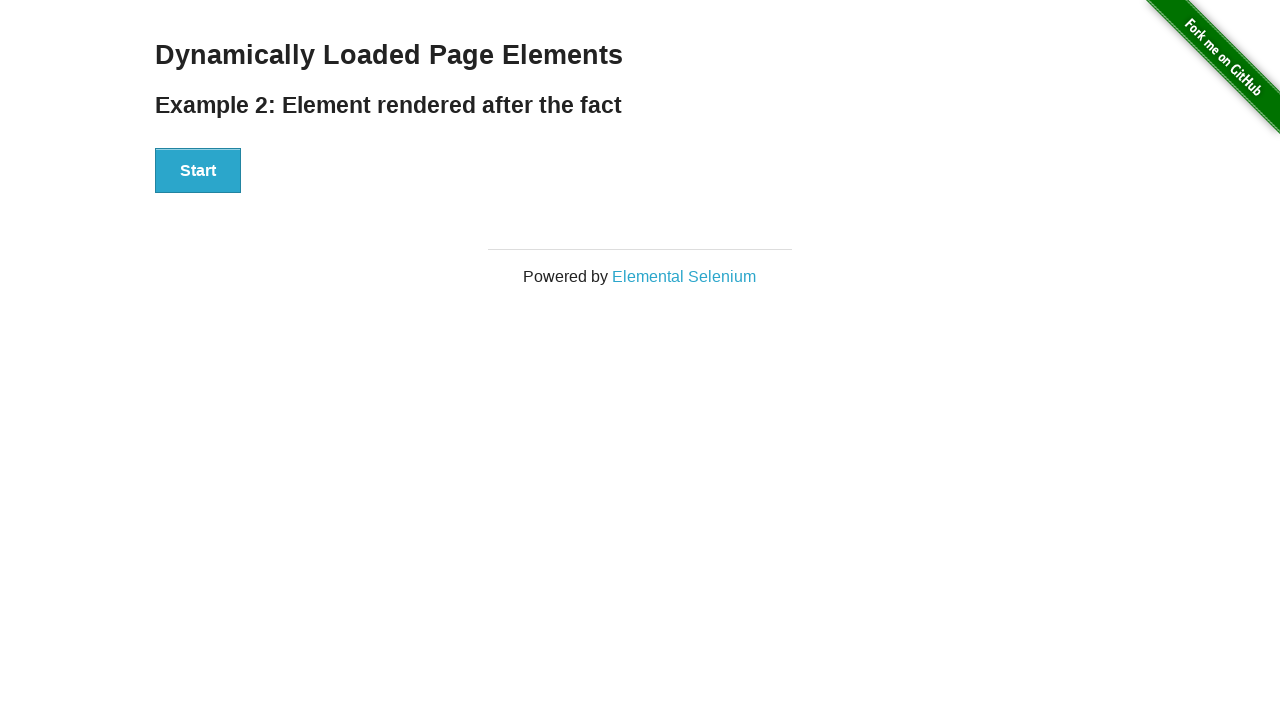

Clicked the Start button to trigger dynamic loading at (198, 171) on #start button
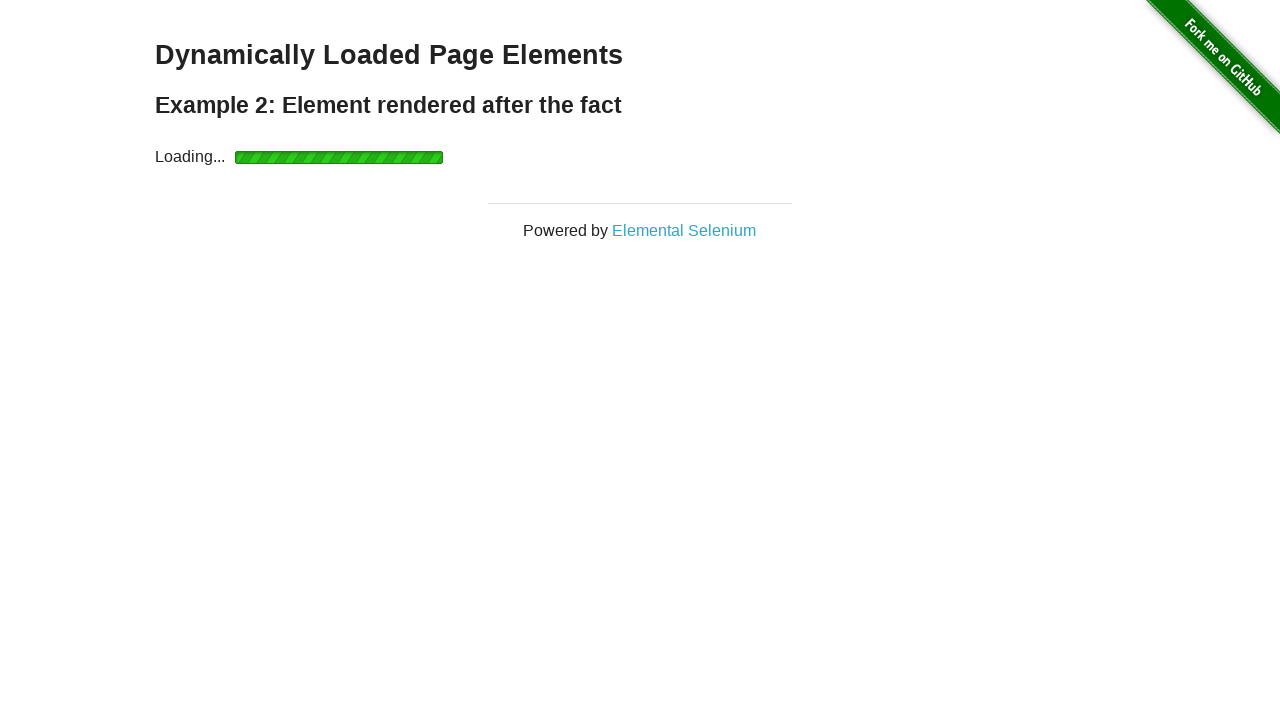

Waited for loading bar to complete and finish element to appear
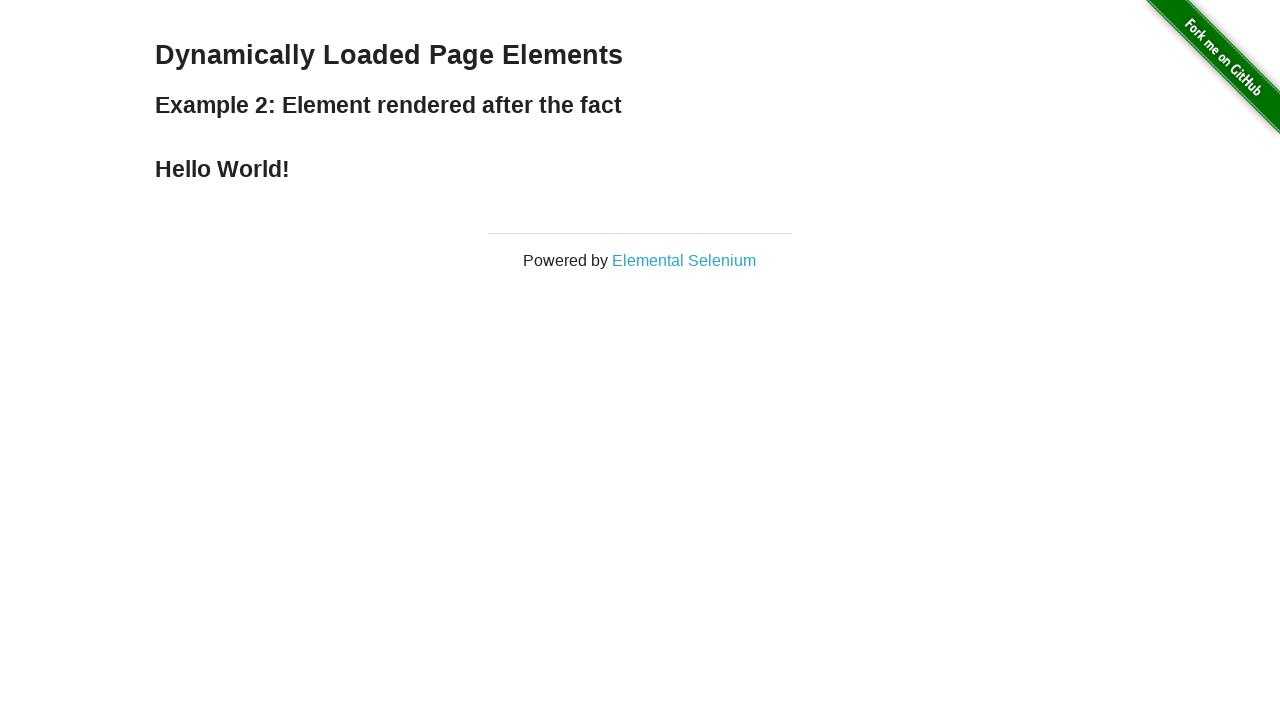

Verified that 'Hello World' finish text is visible on the page
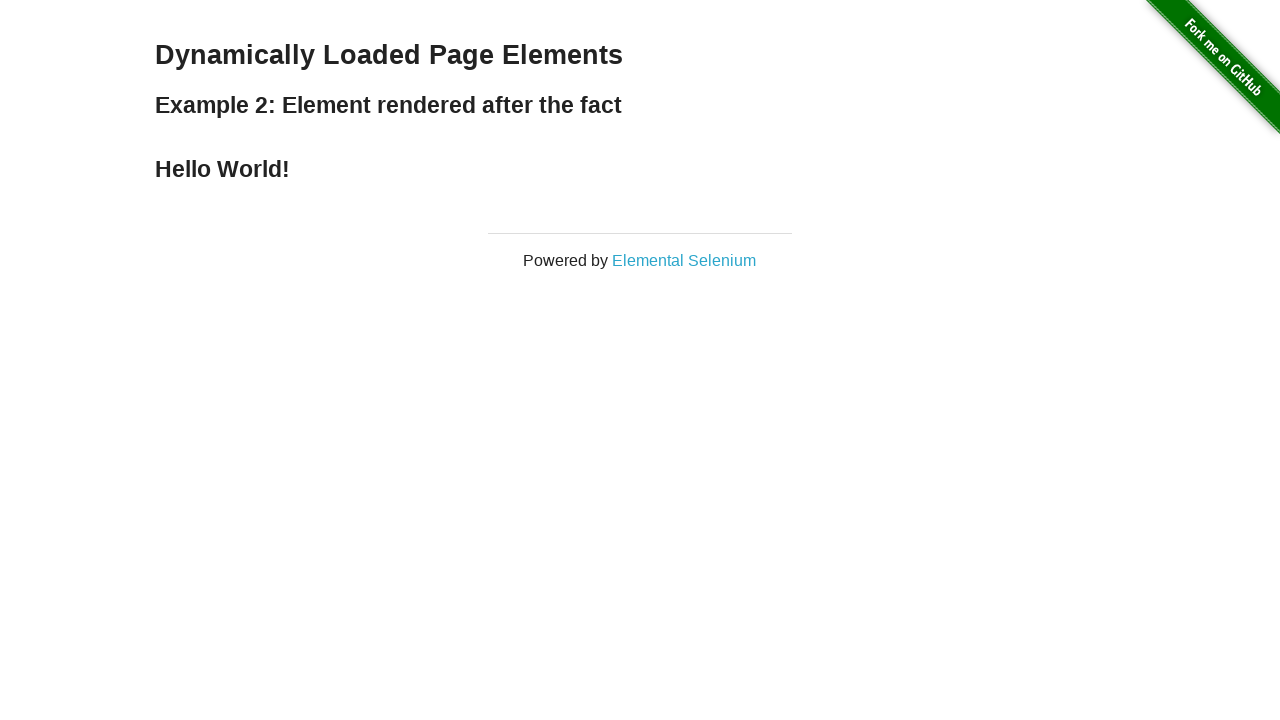

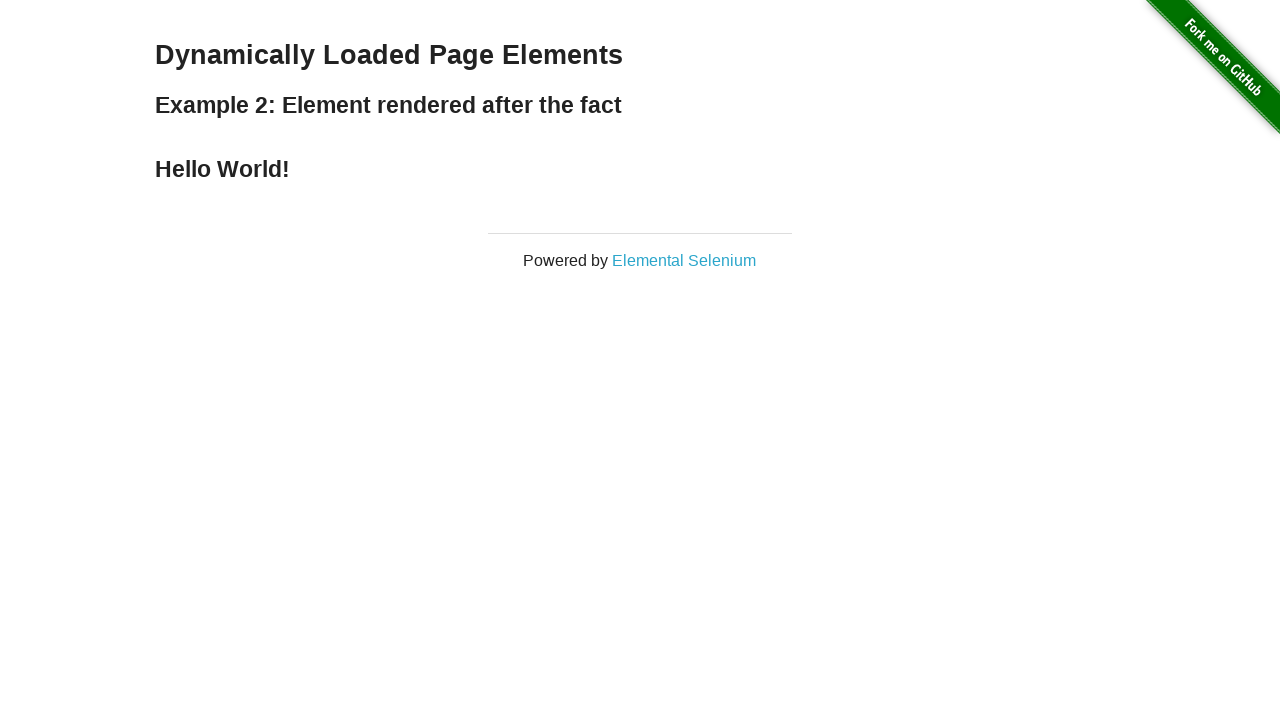